Tests JavaScript prompt dialog by clicking a button, entering text into the prompt, and accepting it

Starting URL: https://the-internet.herokuapp.com/javascript_alerts

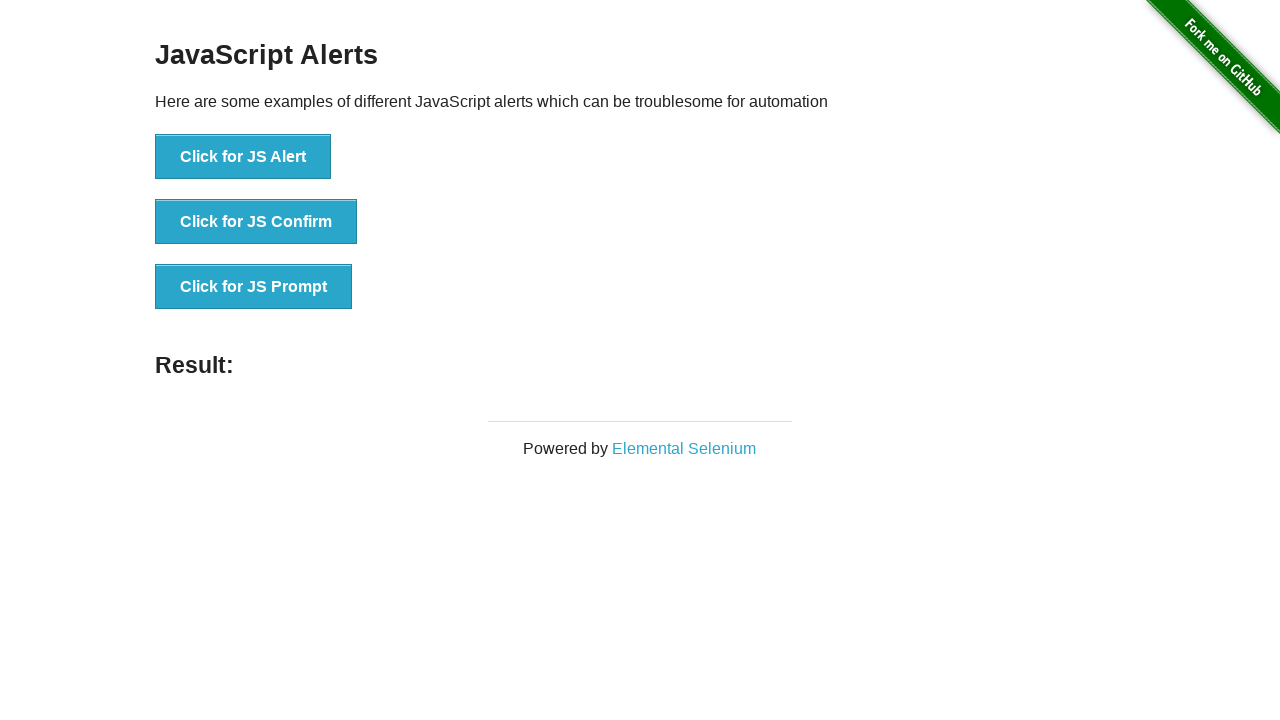

Set up dialog handler to accept prompt with text 'Merhaba TestNG'
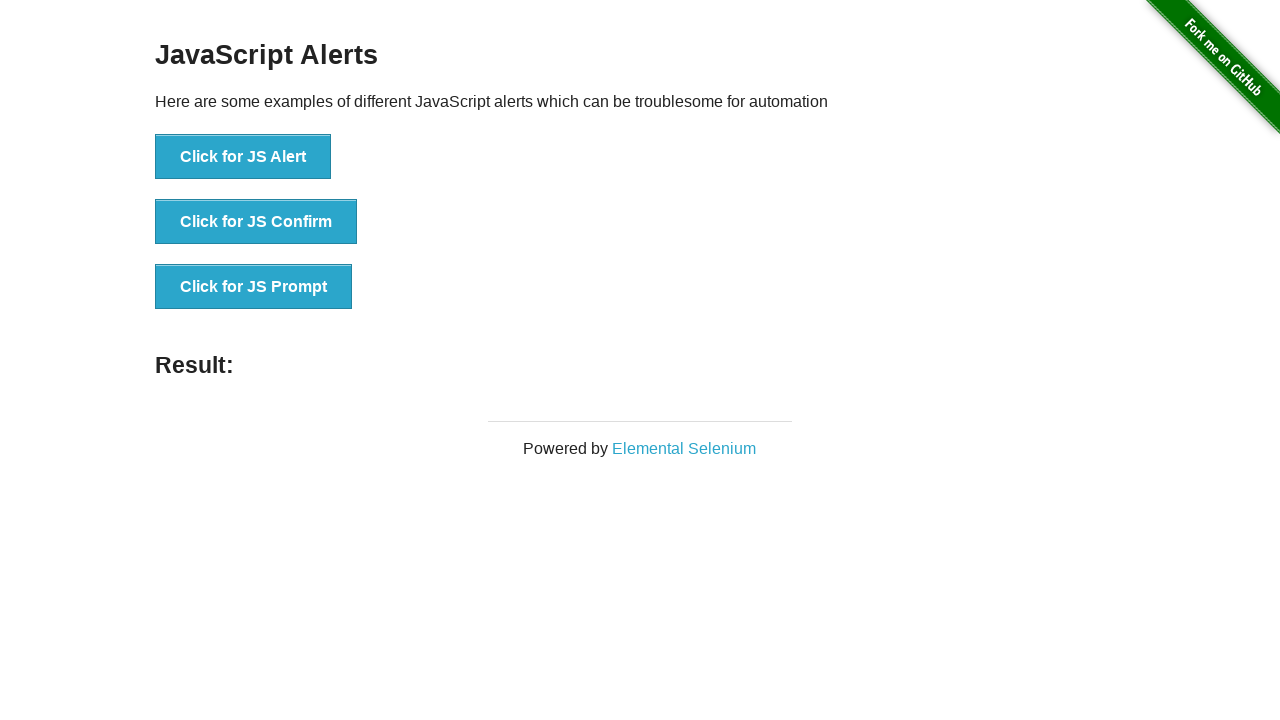

Clicked button to trigger JavaScript prompt dialog at (254, 287) on xpath=//button[@onclick='jsPrompt()']
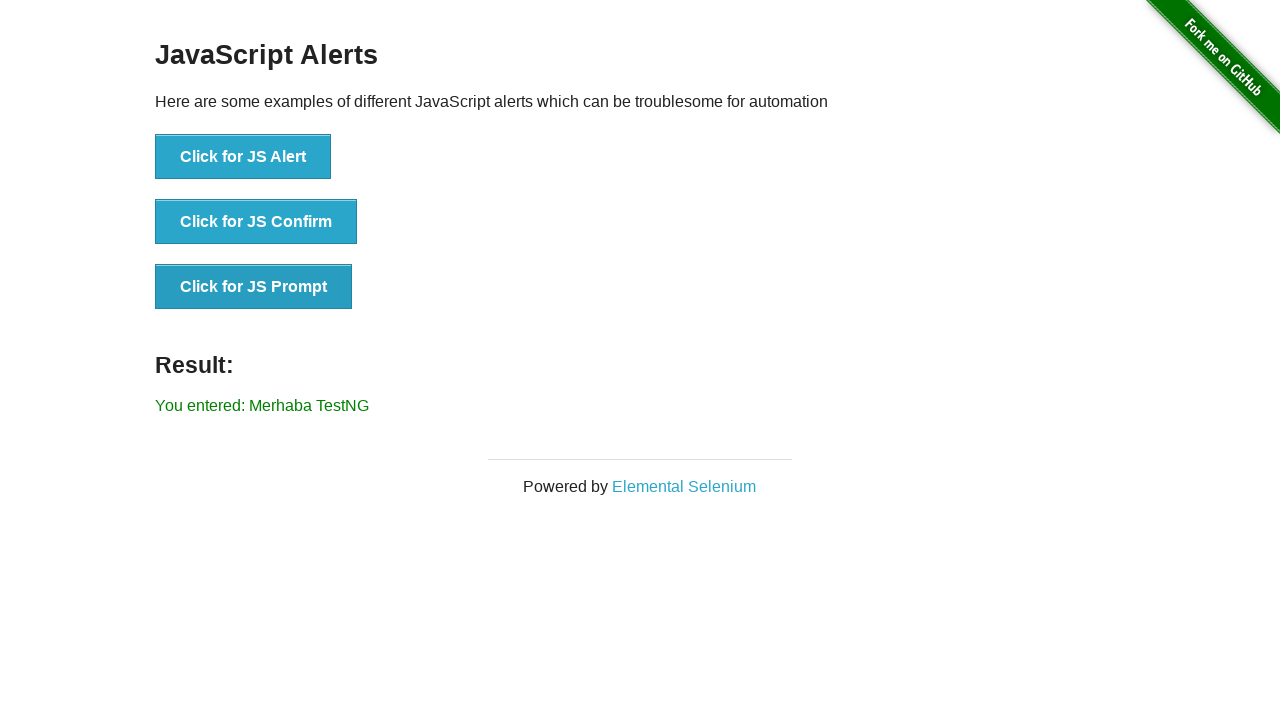

Waited 5 seconds for prompt result to be processed
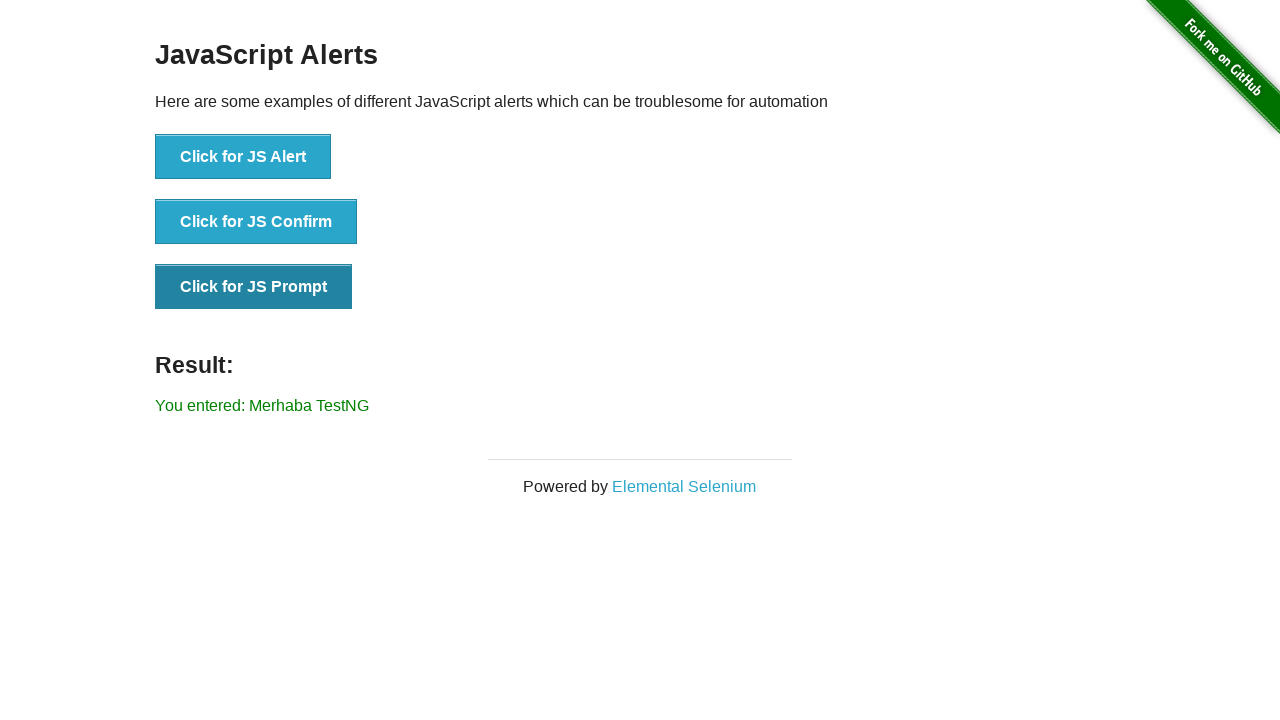

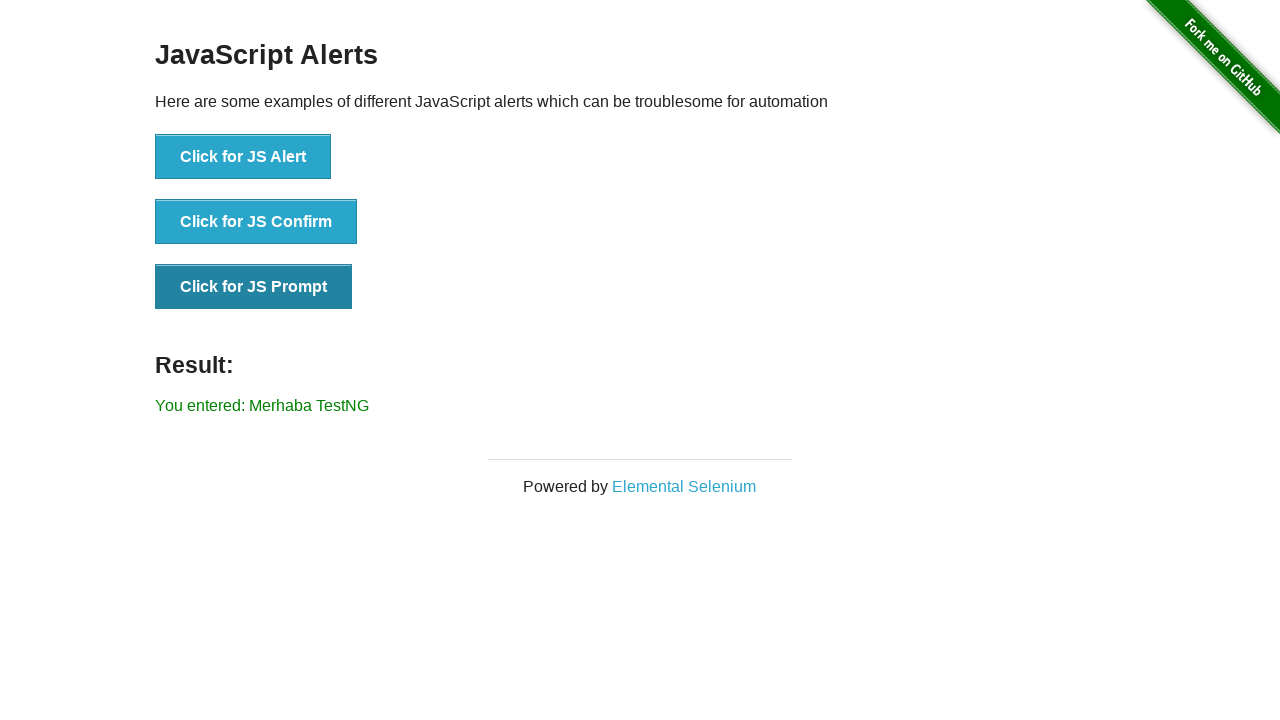